Tests bank manager's ability to add a new customer by clicking manager login, navigating to add customer form, and filling in customer details

Starting URL: https://www.globalsqa.com/angularJs-protractor/BankingProject/#/login

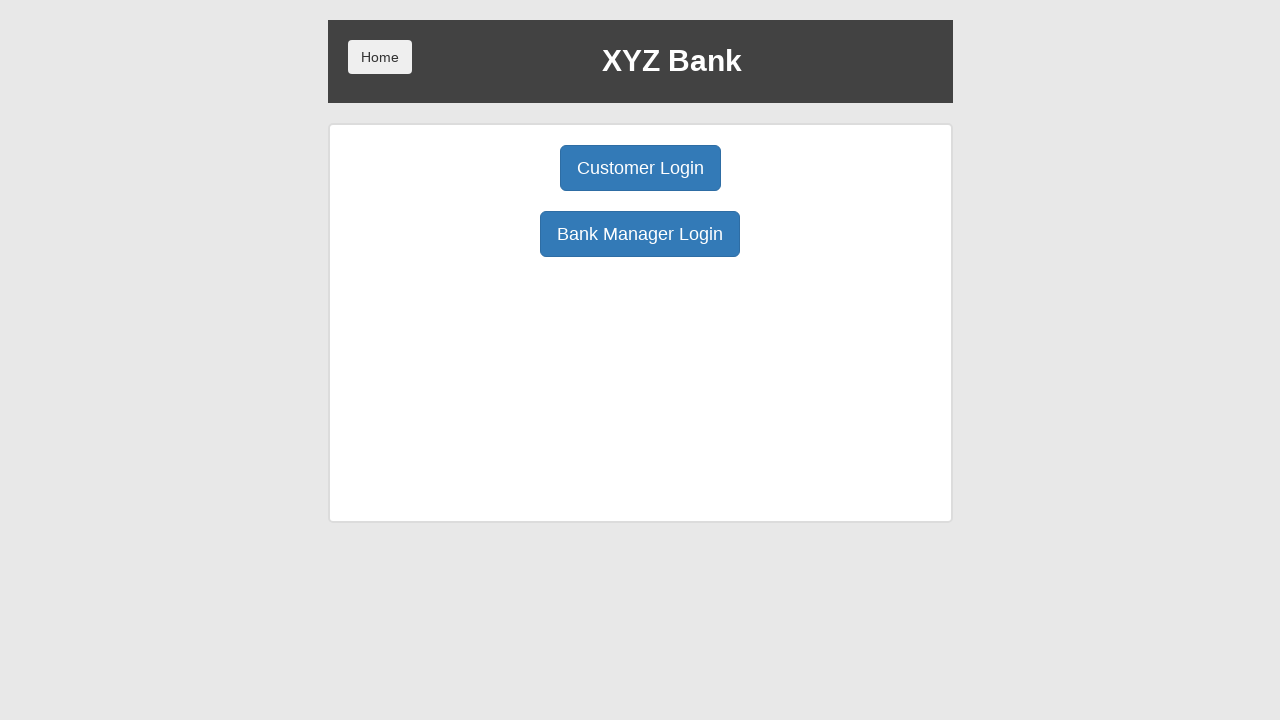

Clicked Bank Manager Login button at (640, 234) on button[ng-click='manager()']
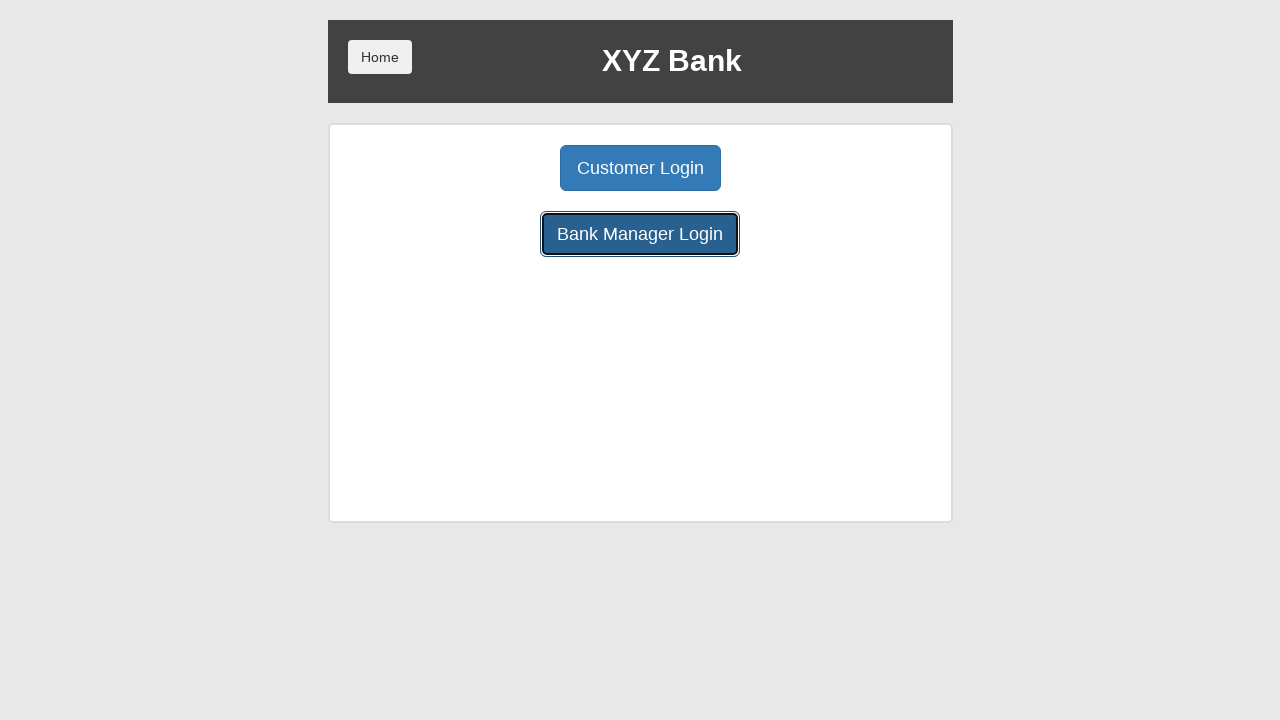

Clicked Add Customer tab at (502, 168) on button[ng-class='btnClass1']
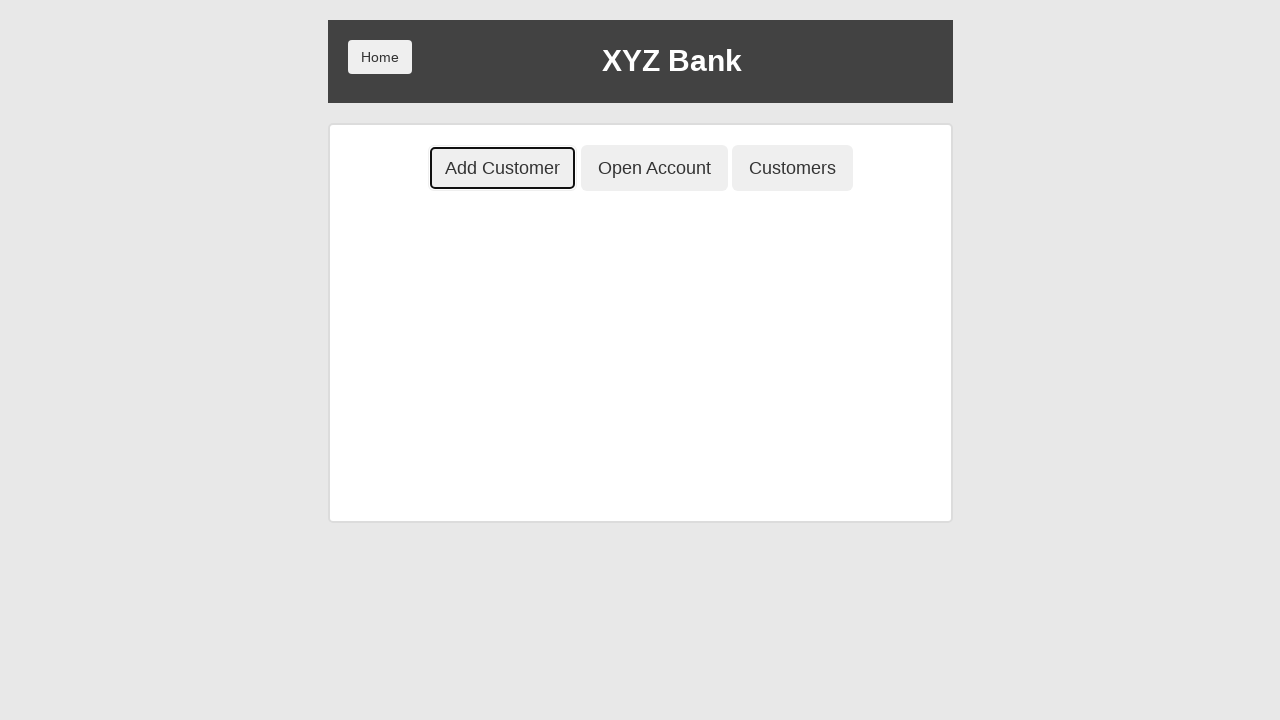

Filled in first name field with 'John' on input[ng-model='fName']
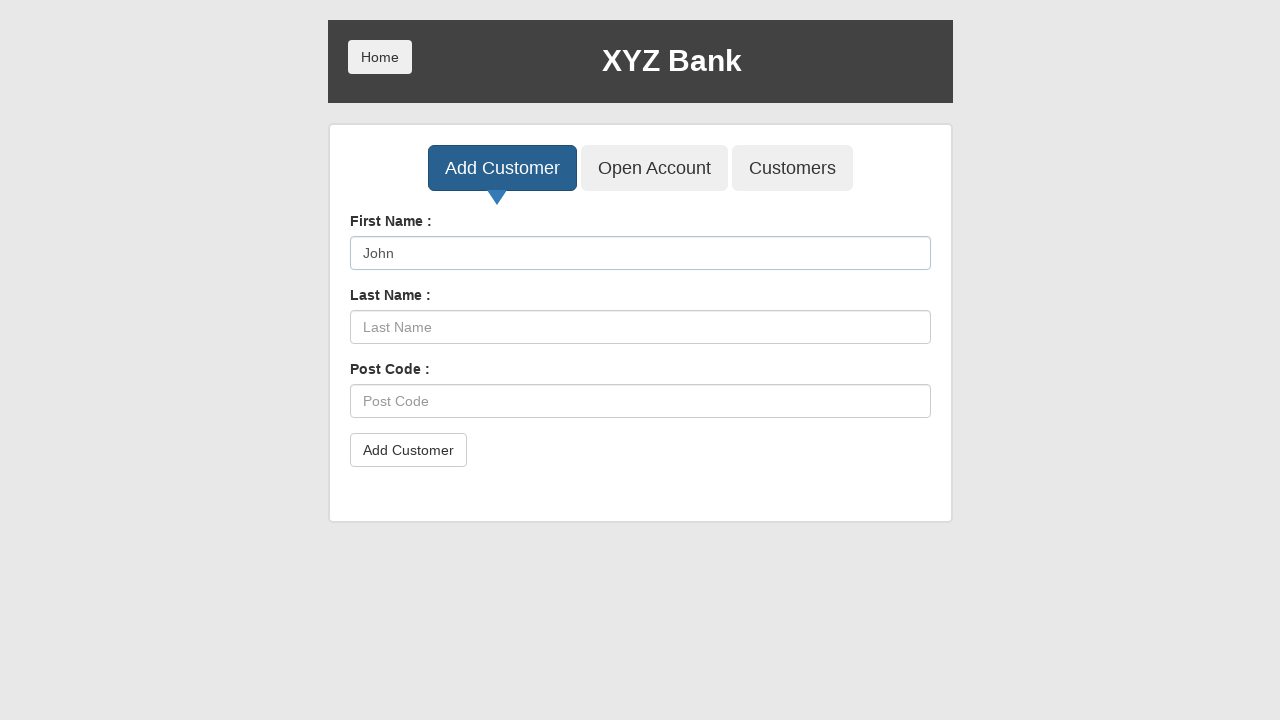

Filled in last name field with 'Smith' on input[ng-model='lName']
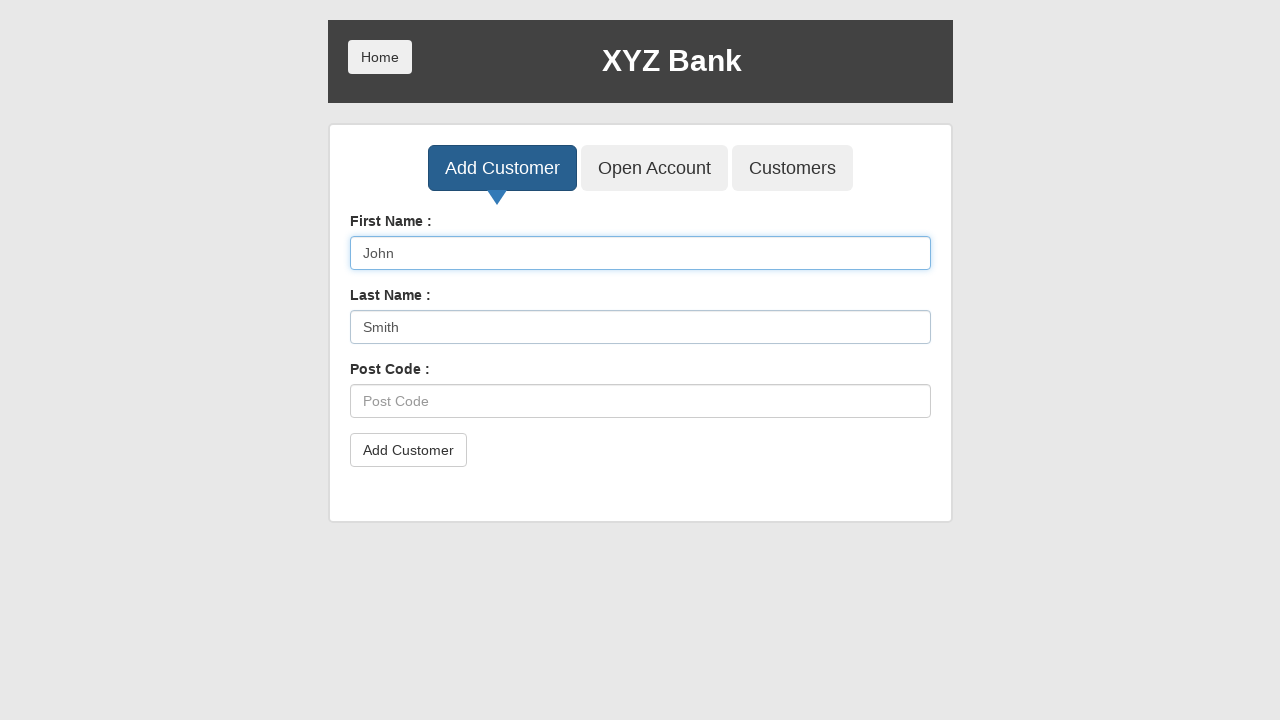

Filled in postal code field with '12345' on input[ng-model='postCd']
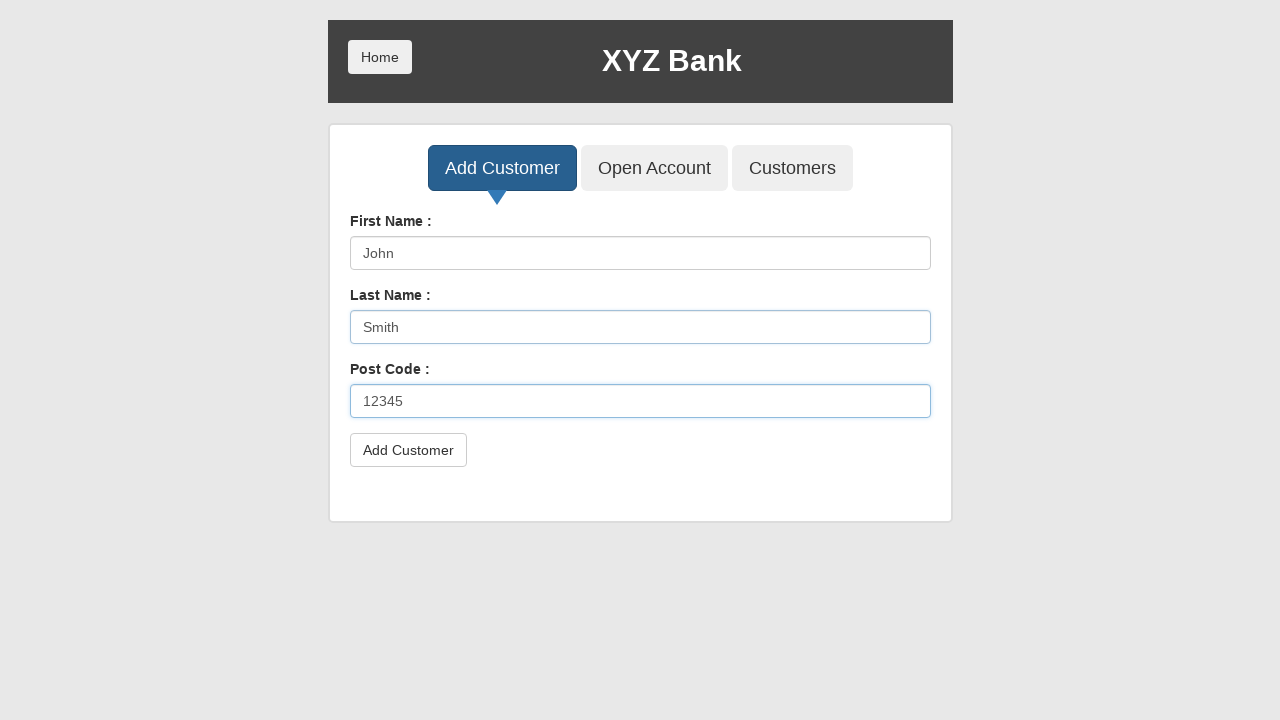

Clicked submit button to add customer at (408, 450) on button[type='submit'][class='btn btn-default']
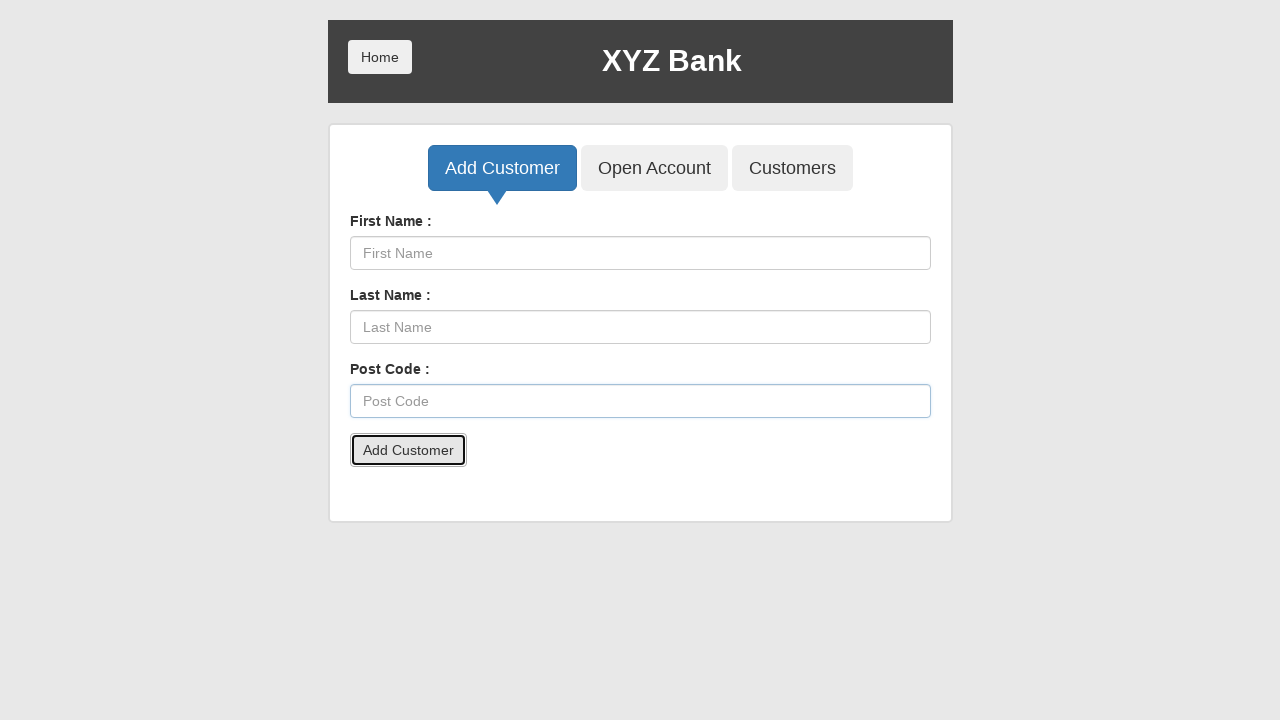

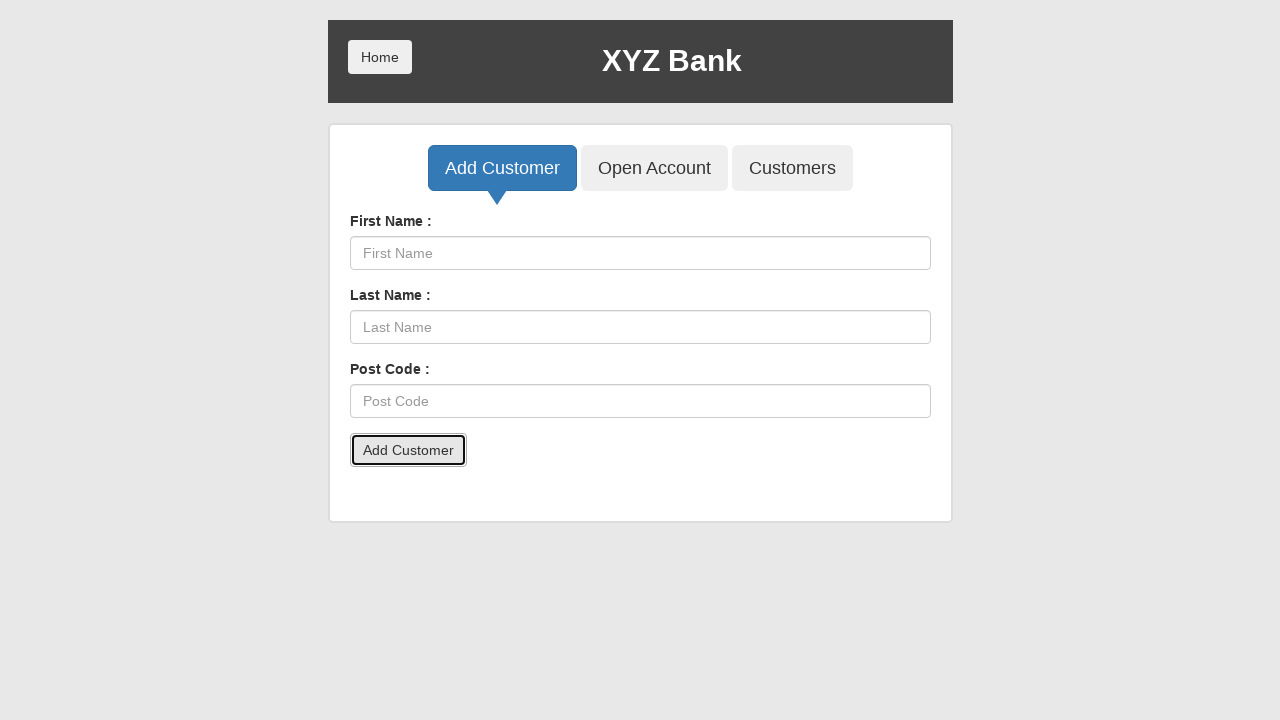